Tests JavaScript confirm dialog by navigating to dialog boxes page, clicking launch confirm button, and accepting the confirmation.

Starting URL: https://bonigarcia.dev/selenium-webdriver-java/

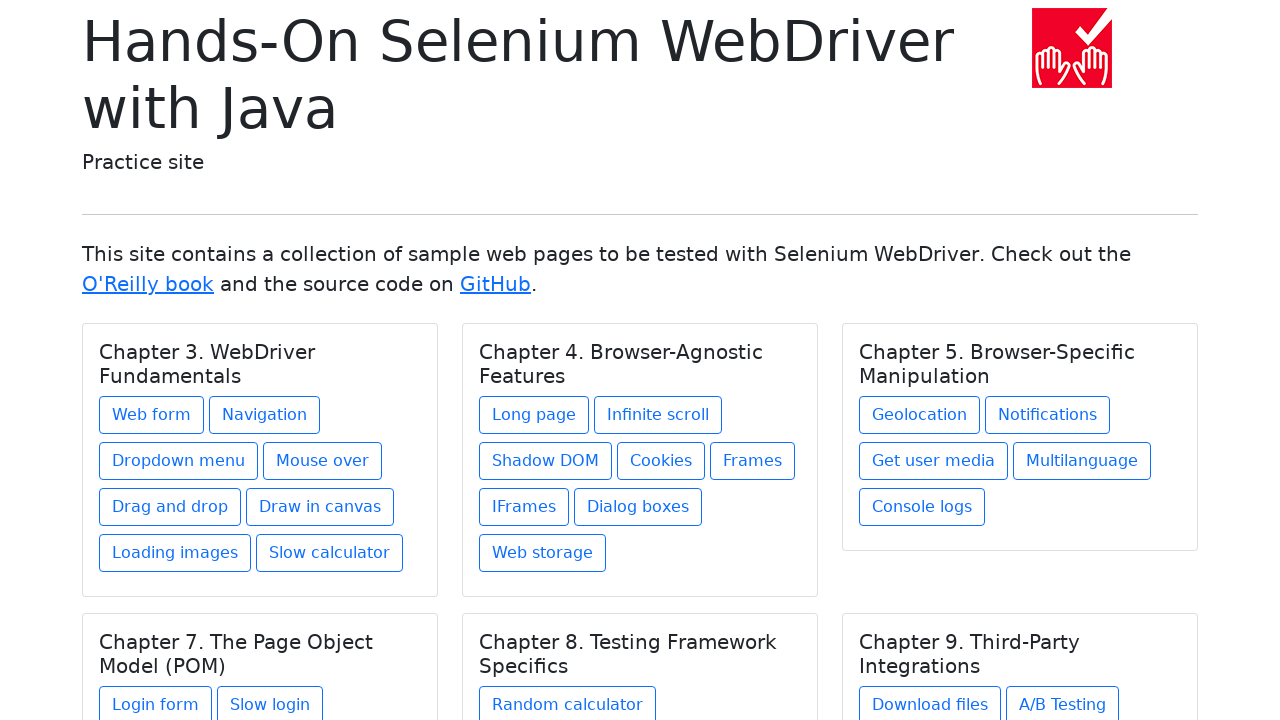

Clicked on Dialog boxes link at (638, 507) on xpath=//a[text()='Dialog boxes']
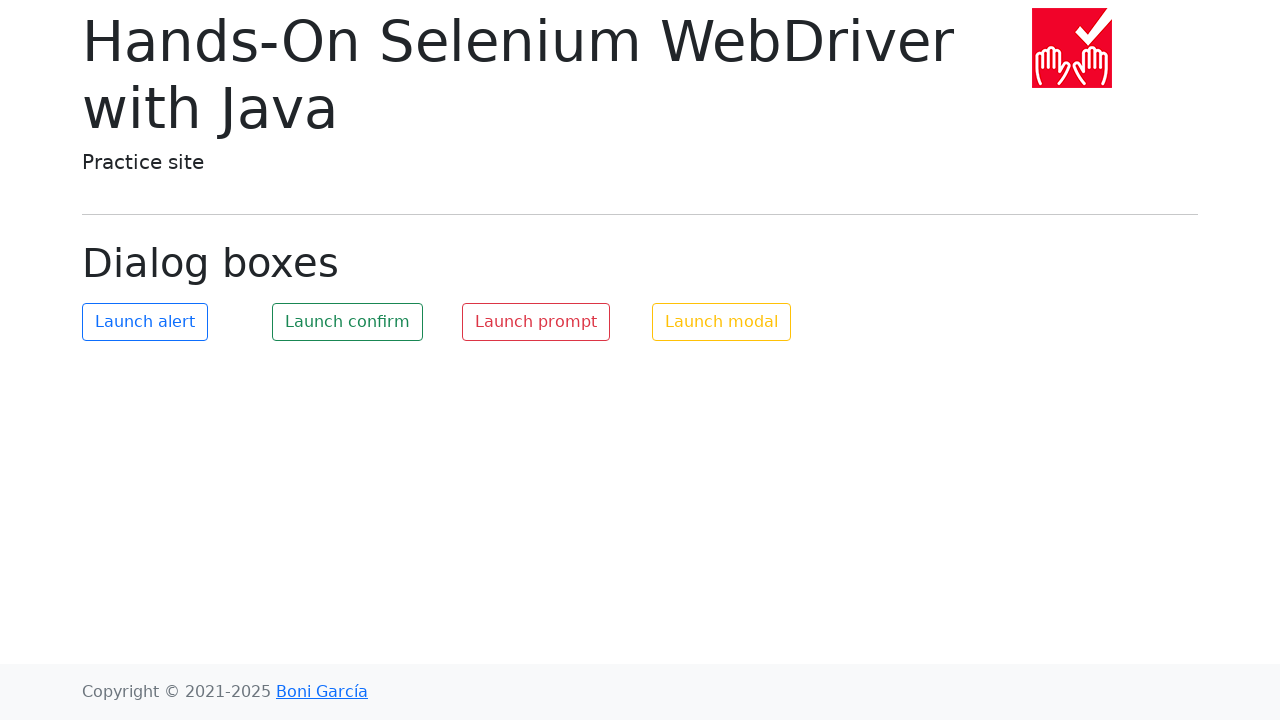

Verified dialog title is 'Dialog boxes'
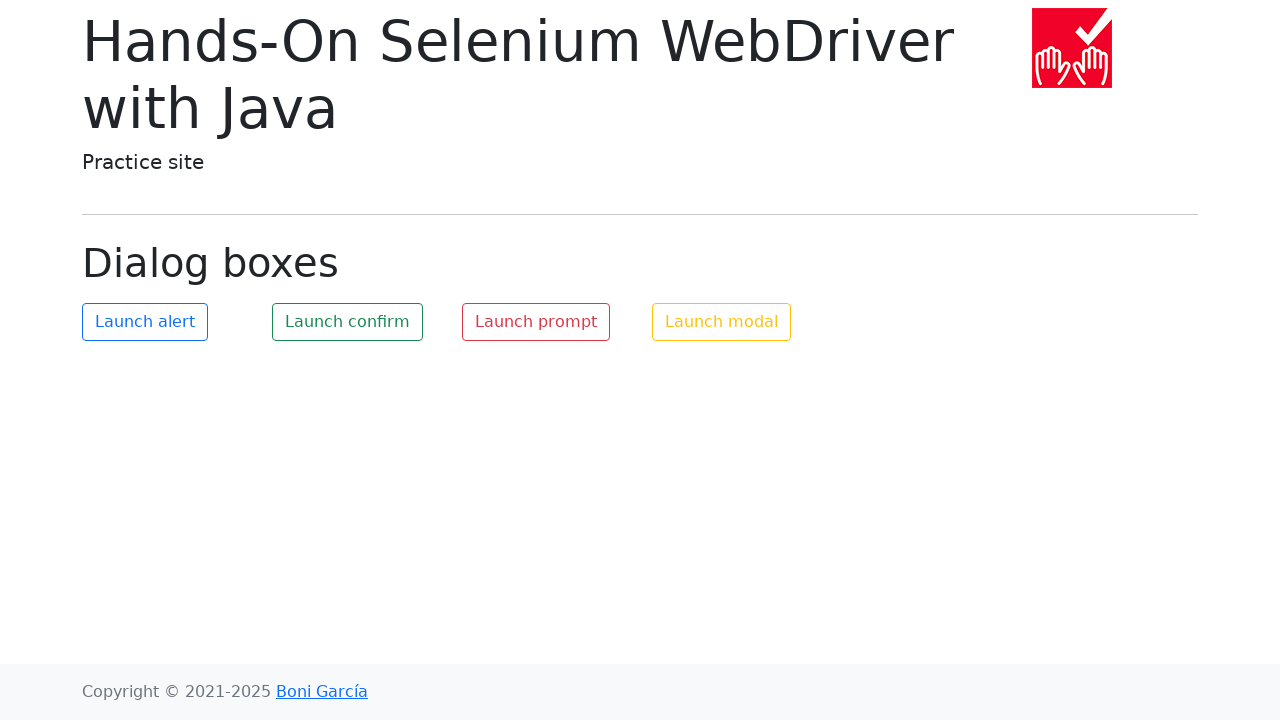

Set up dialog handler to accept confirm dialogs
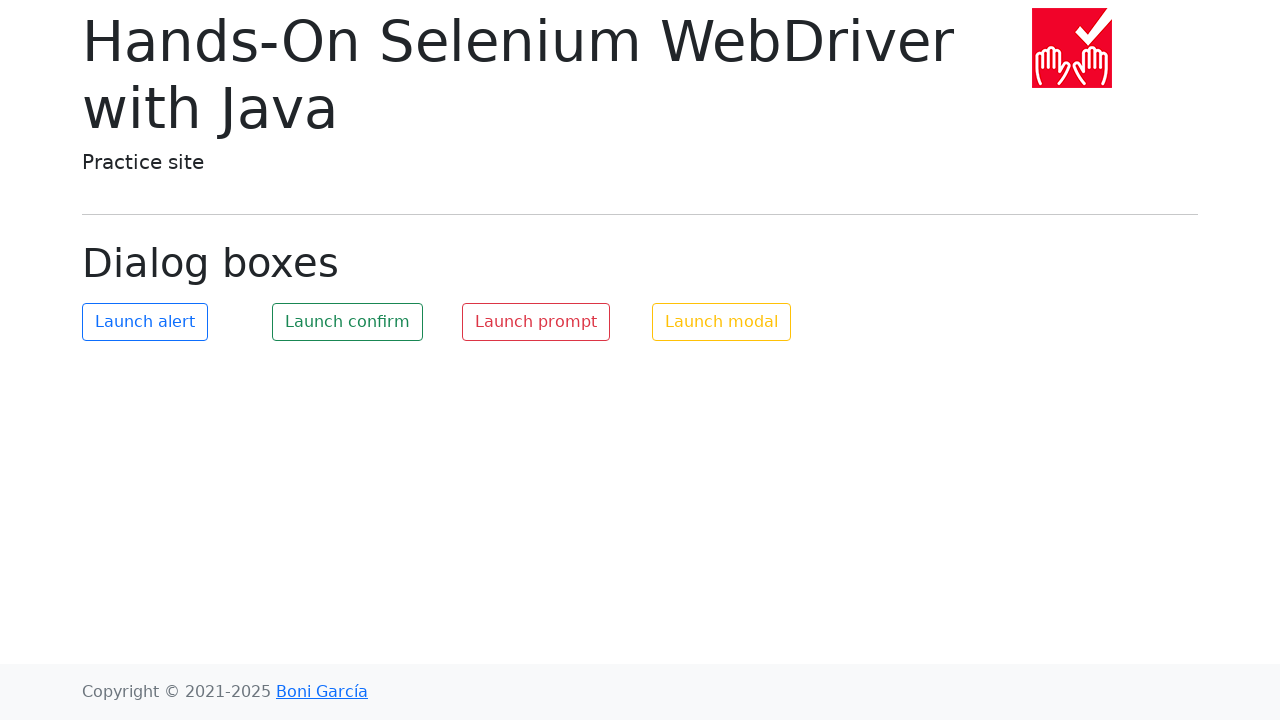

Clicked launch confirm button at (348, 322) on #my-confirm
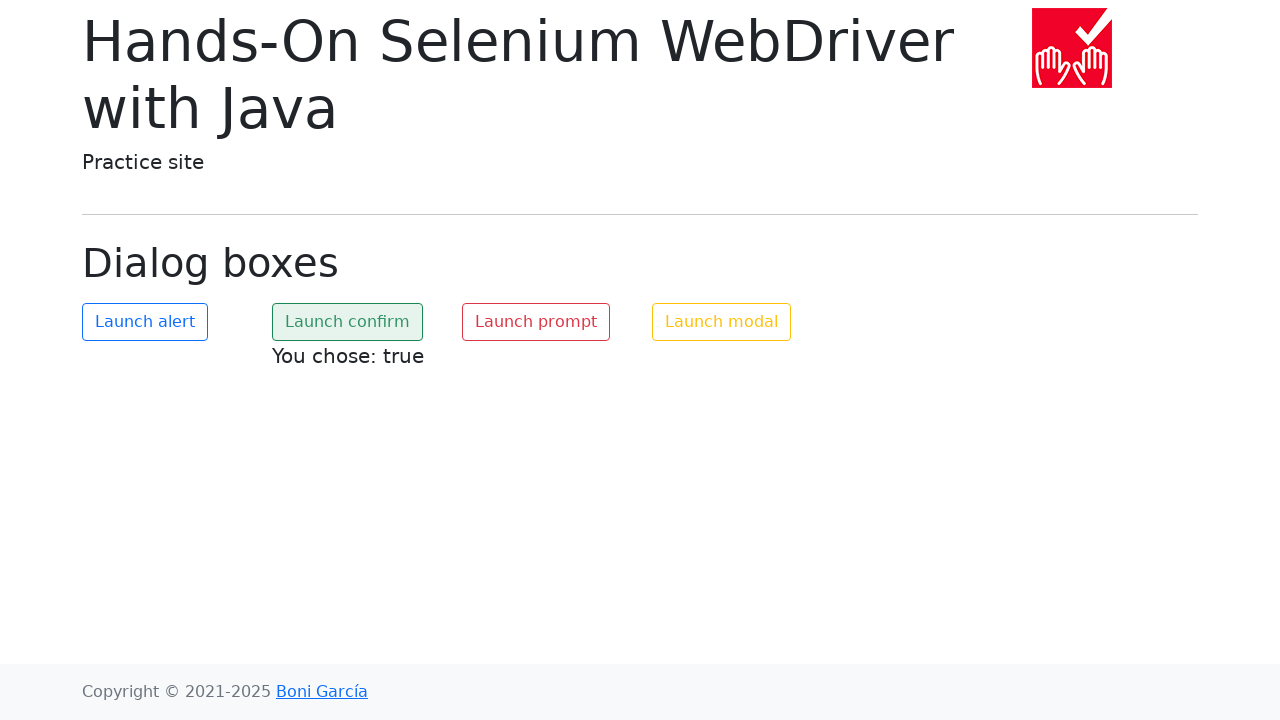

Waited for dialog to be handled
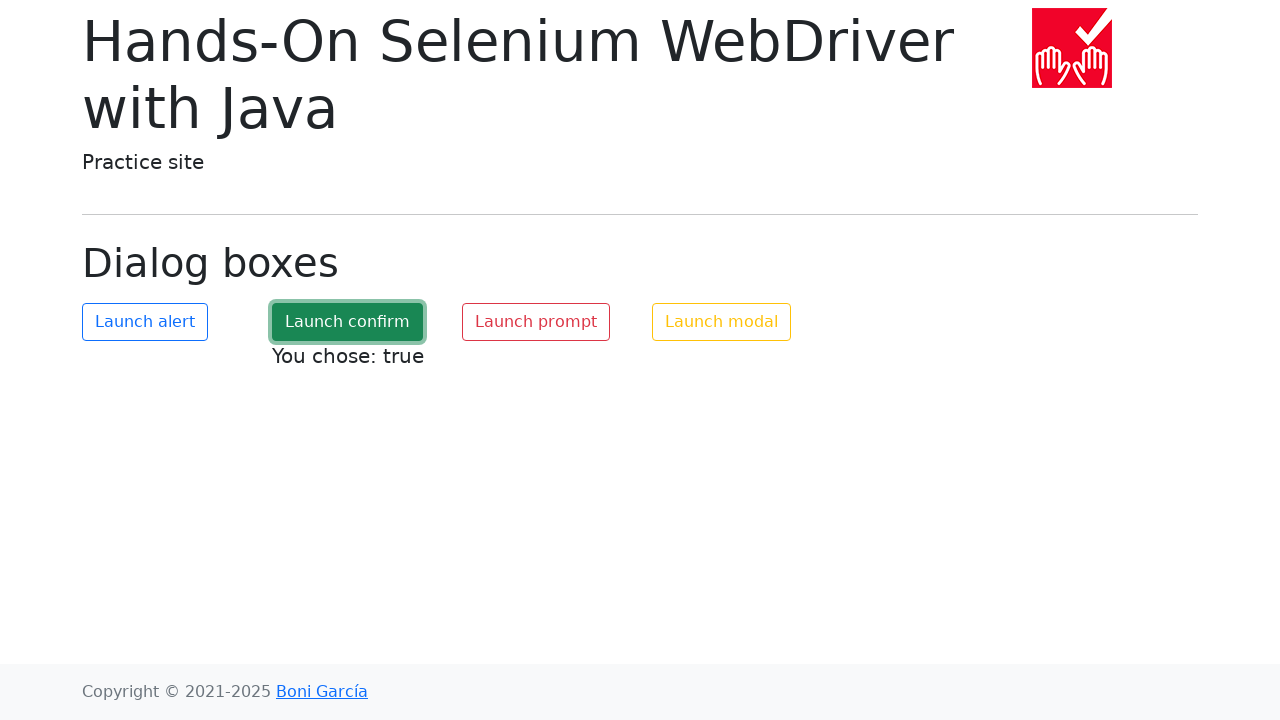

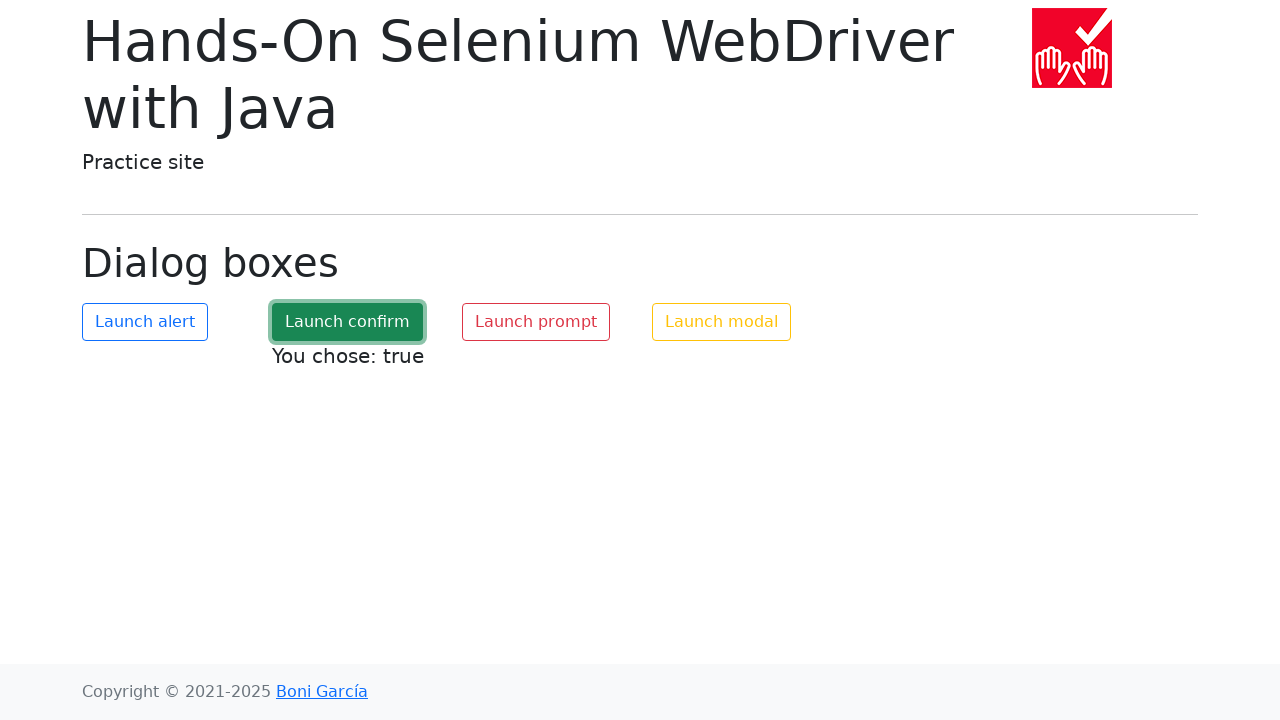